Tests handling a simple OK alert by clicking a button to trigger the alert and accepting it

Starting URL: https://demo.automationtesting.in/Alerts.html

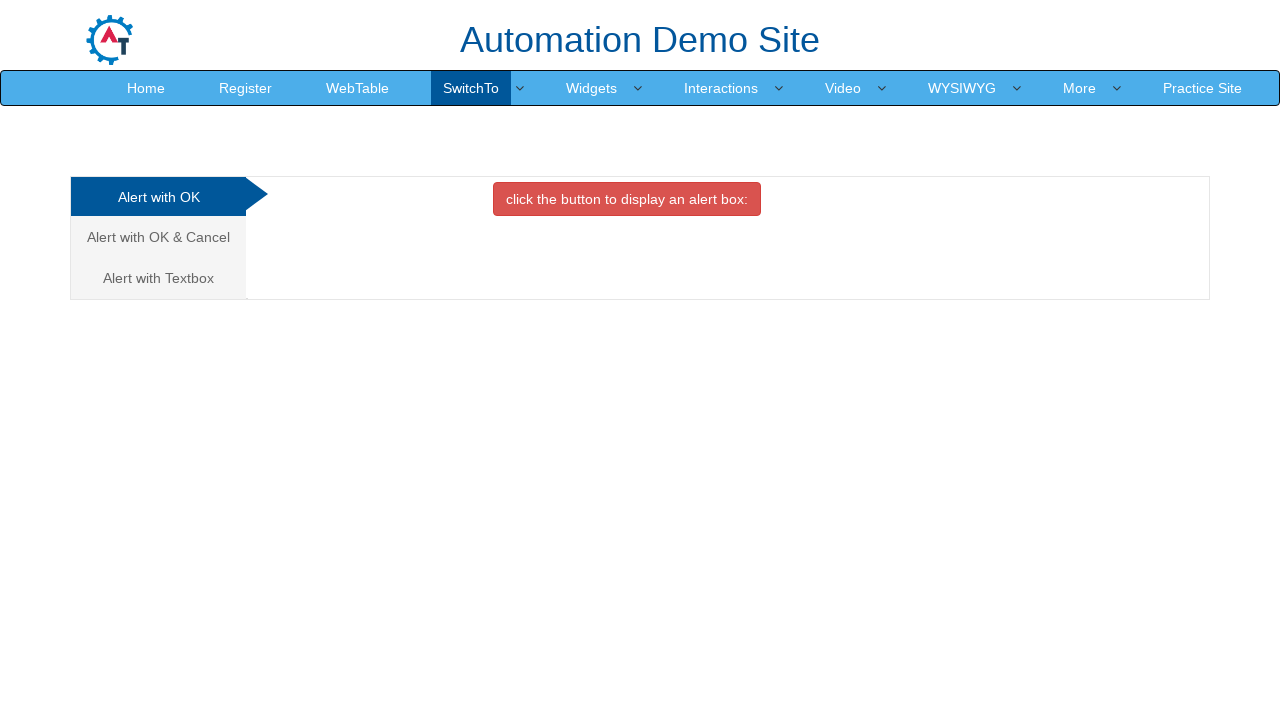

Clicked button to trigger OK alert at (627, 199) on button.btn.btn-danger
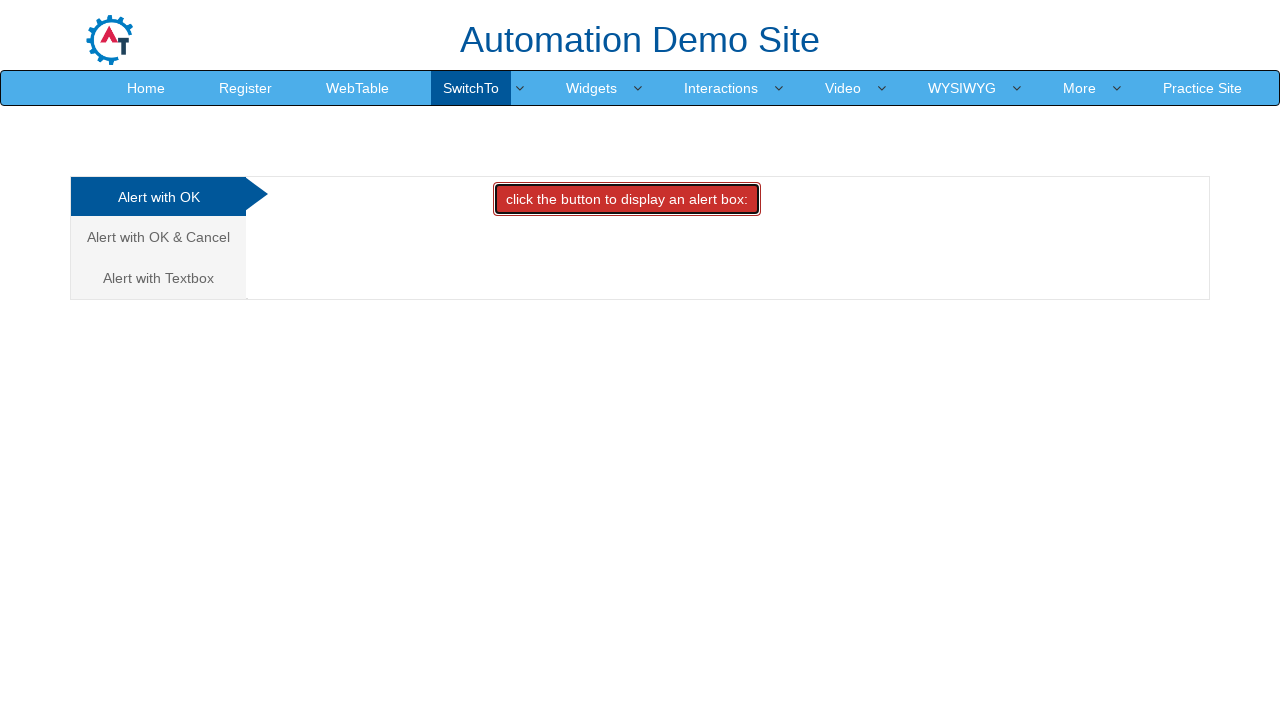

Set up dialog handler to accept alerts
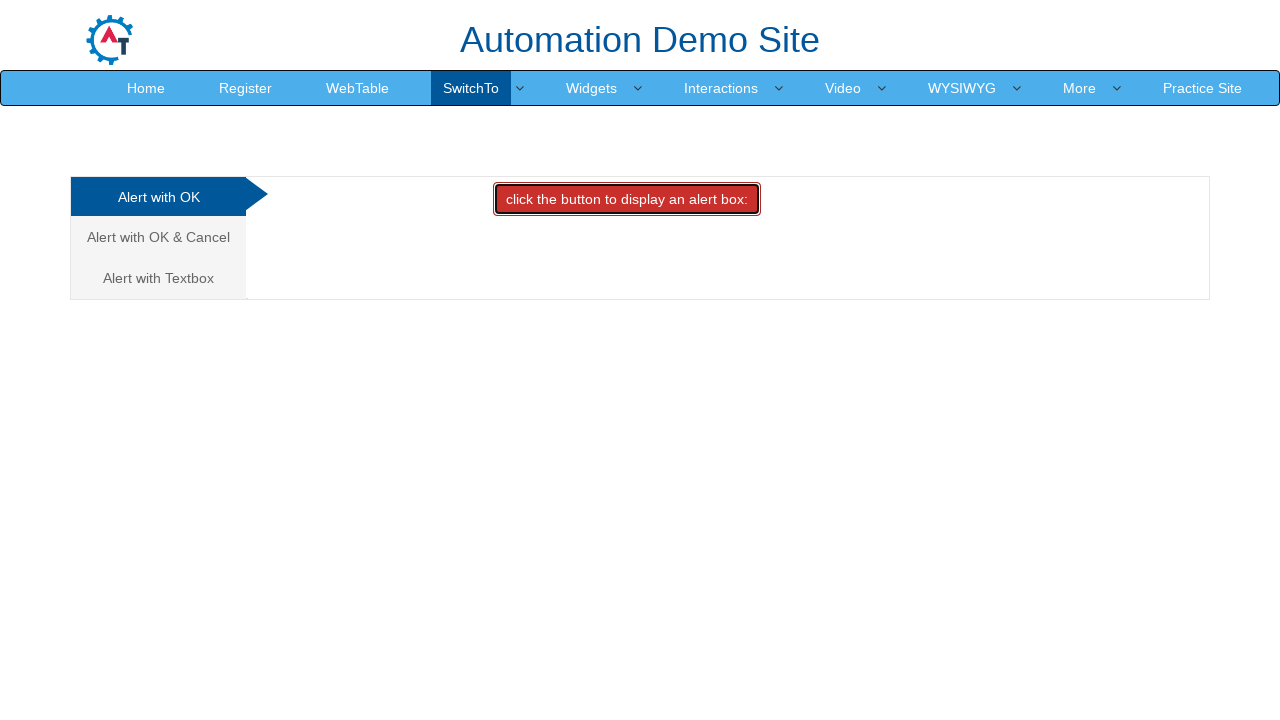

Waited for alert to be processed
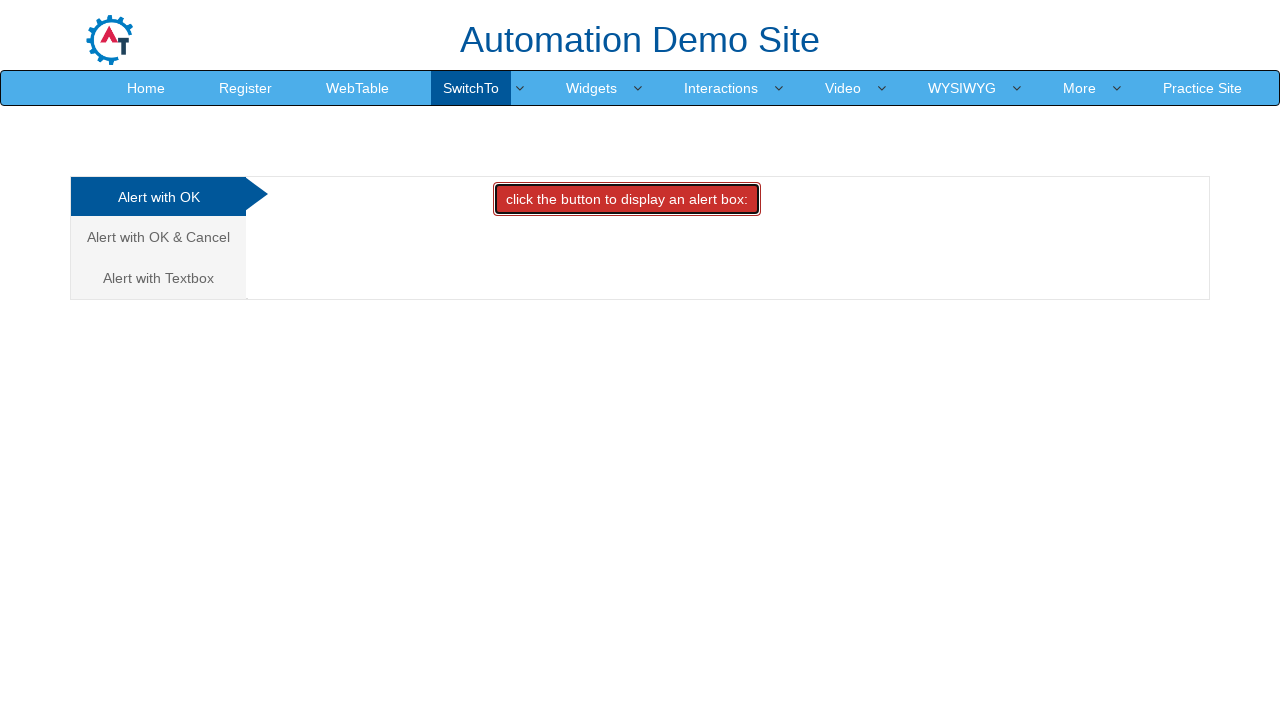

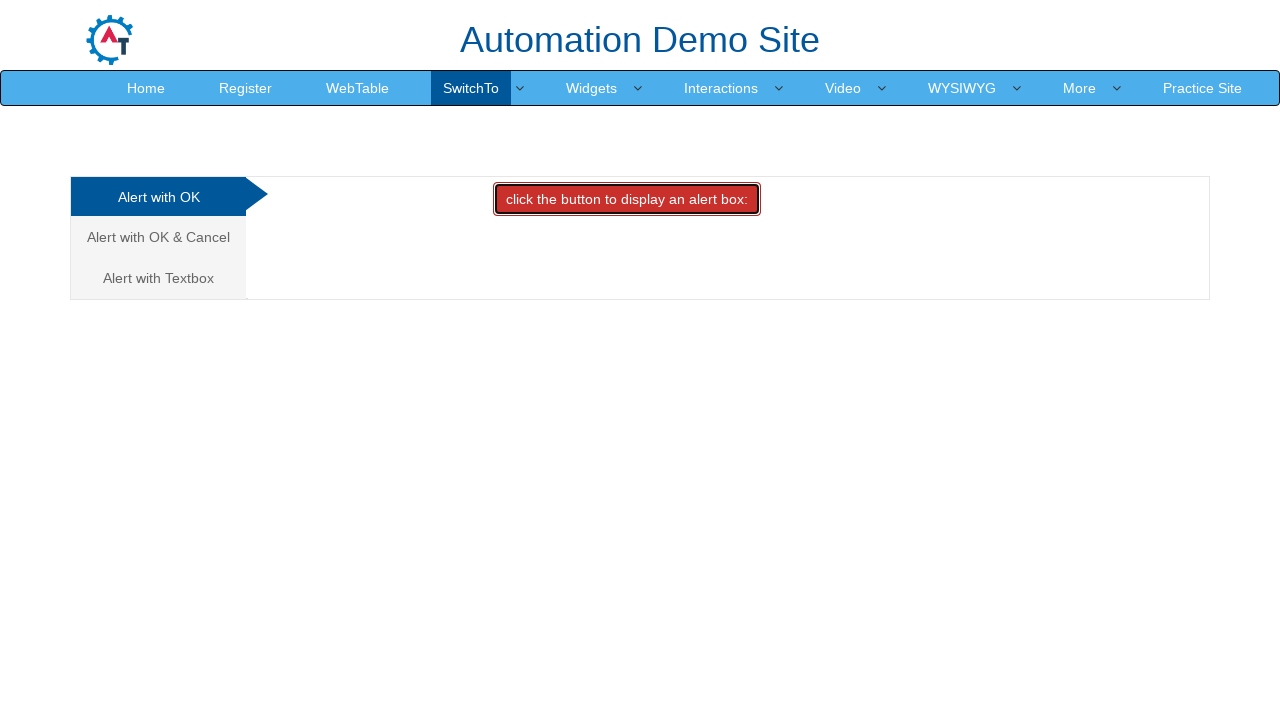